Tests dynamic controls functionality by checking the visibility of a checkbox element before and after clicking a toggle button

Starting URL: https://v1.training-support.net/selenium/dynamic-controls

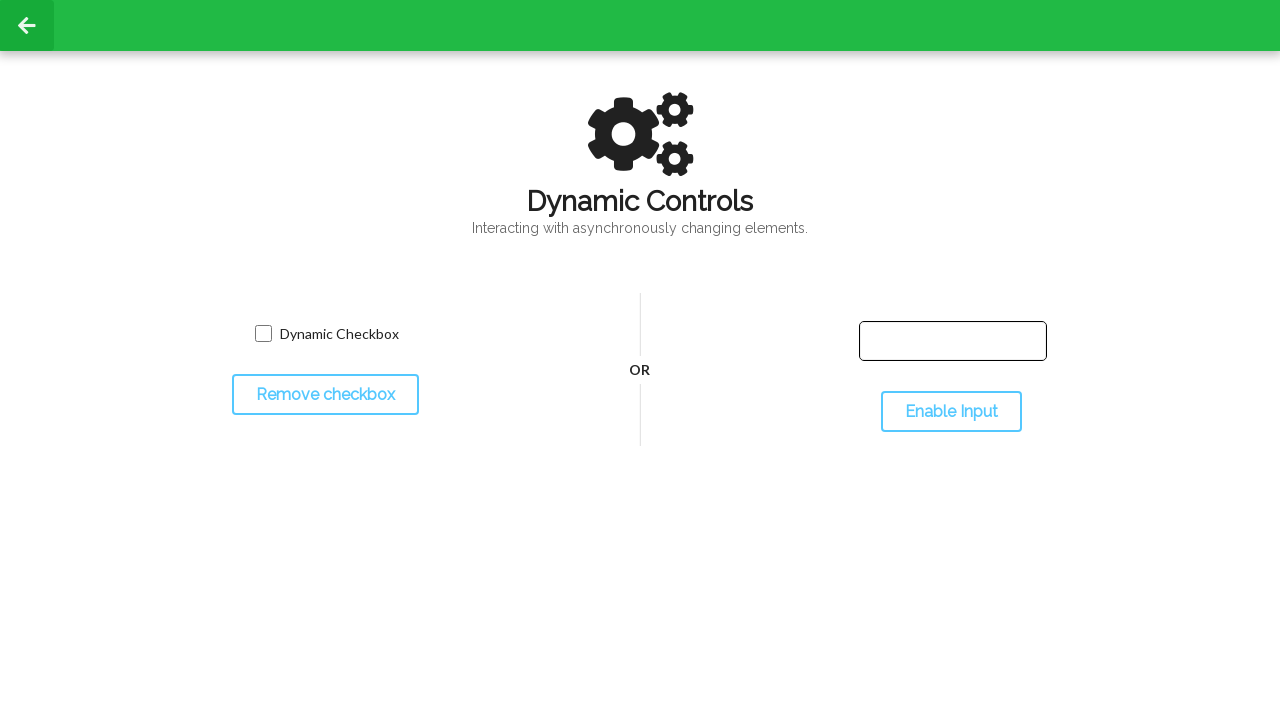

Waited for checkbox element to be visible
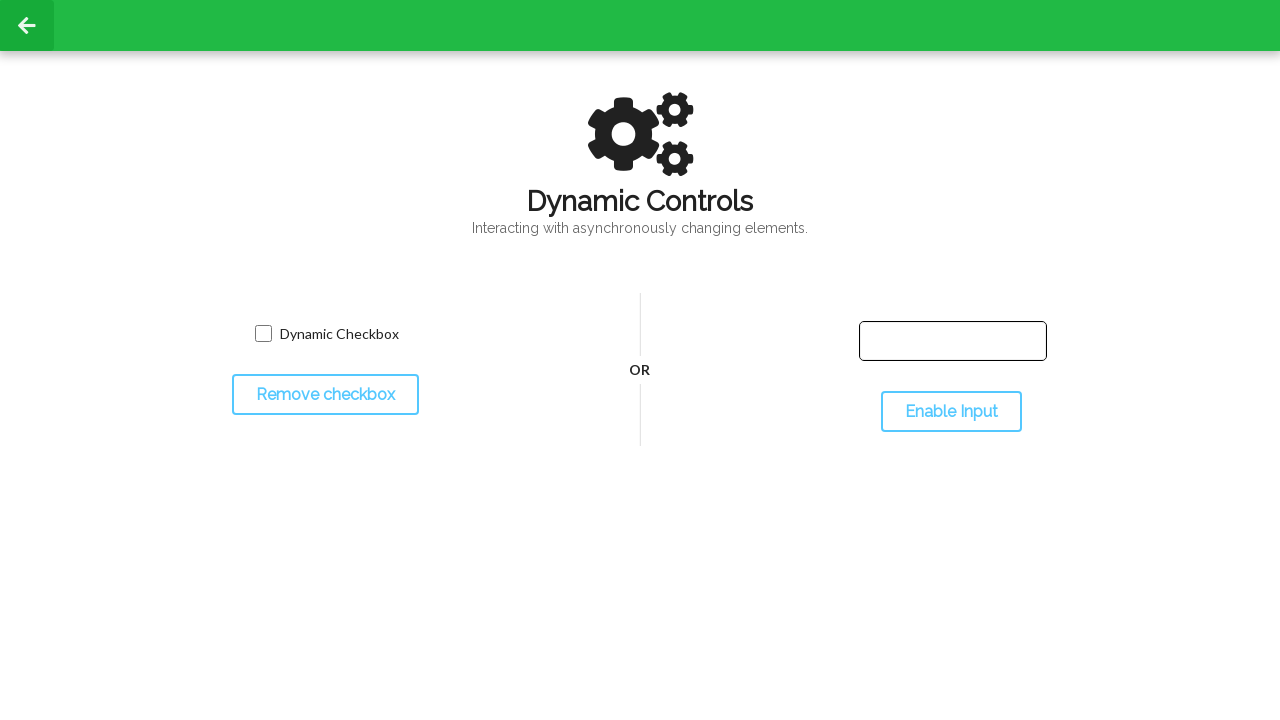

Clicked toggle checkbox button at (325, 395) on #toggleCheckbox
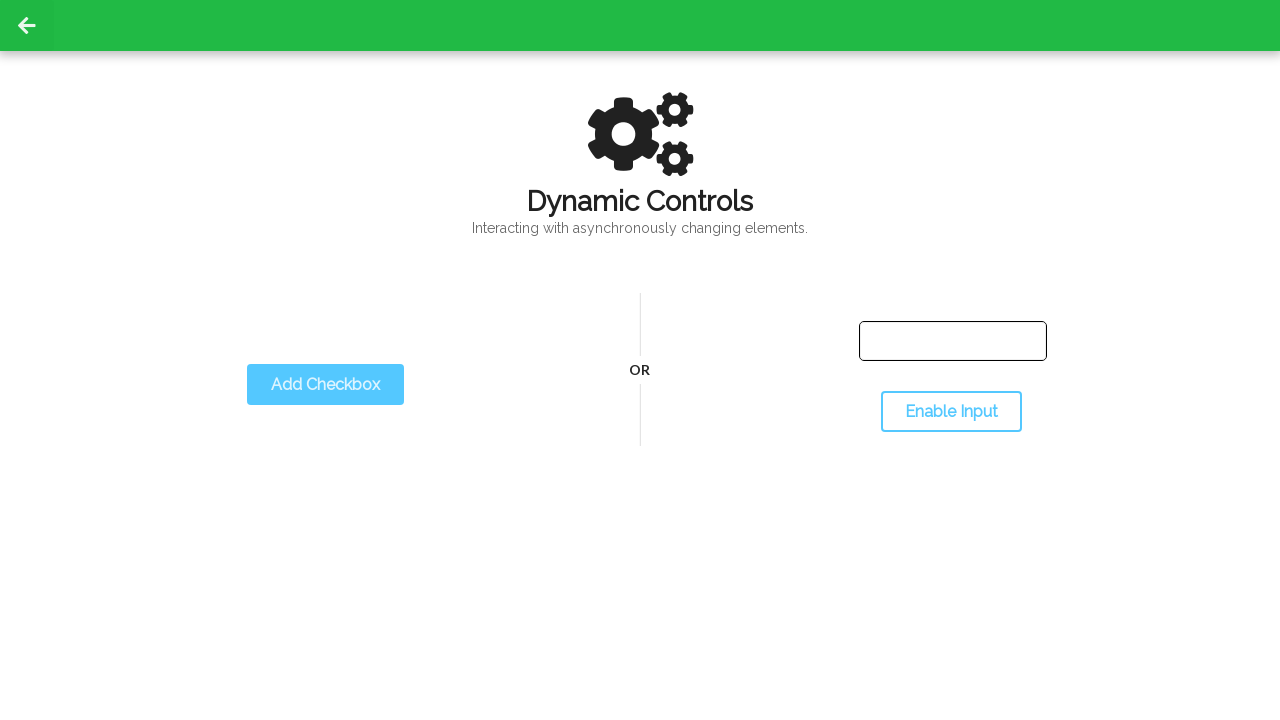

Waited 1000ms for checkbox visibility to change
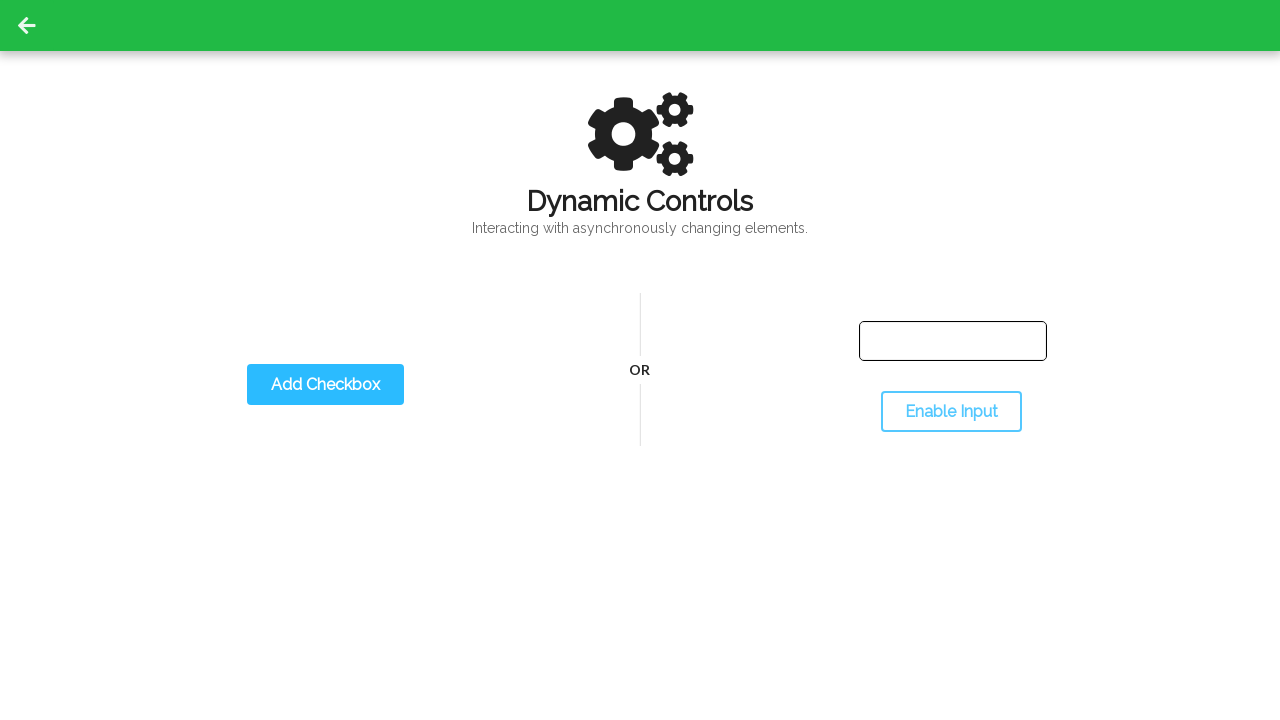

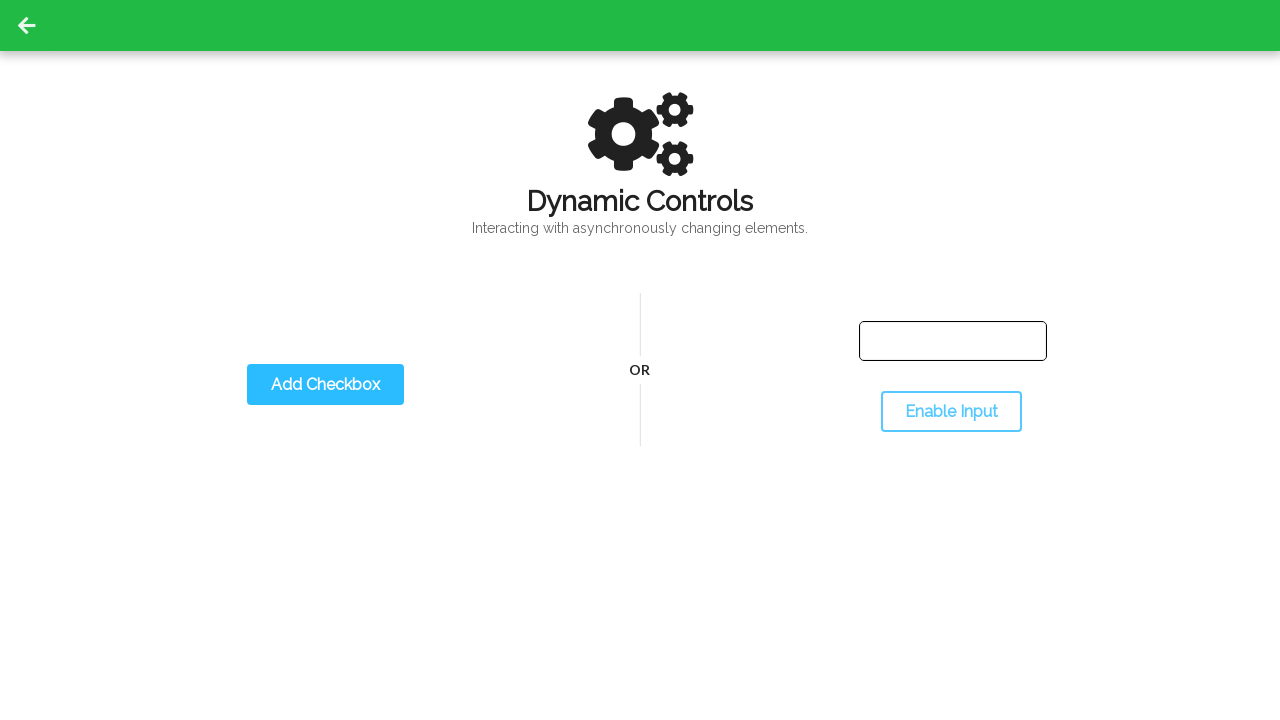